Navigates to Test Otomasyonu website and retrieves various page properties including title, URL, and page source

Starting URL: https://www.testotomasyonu.com

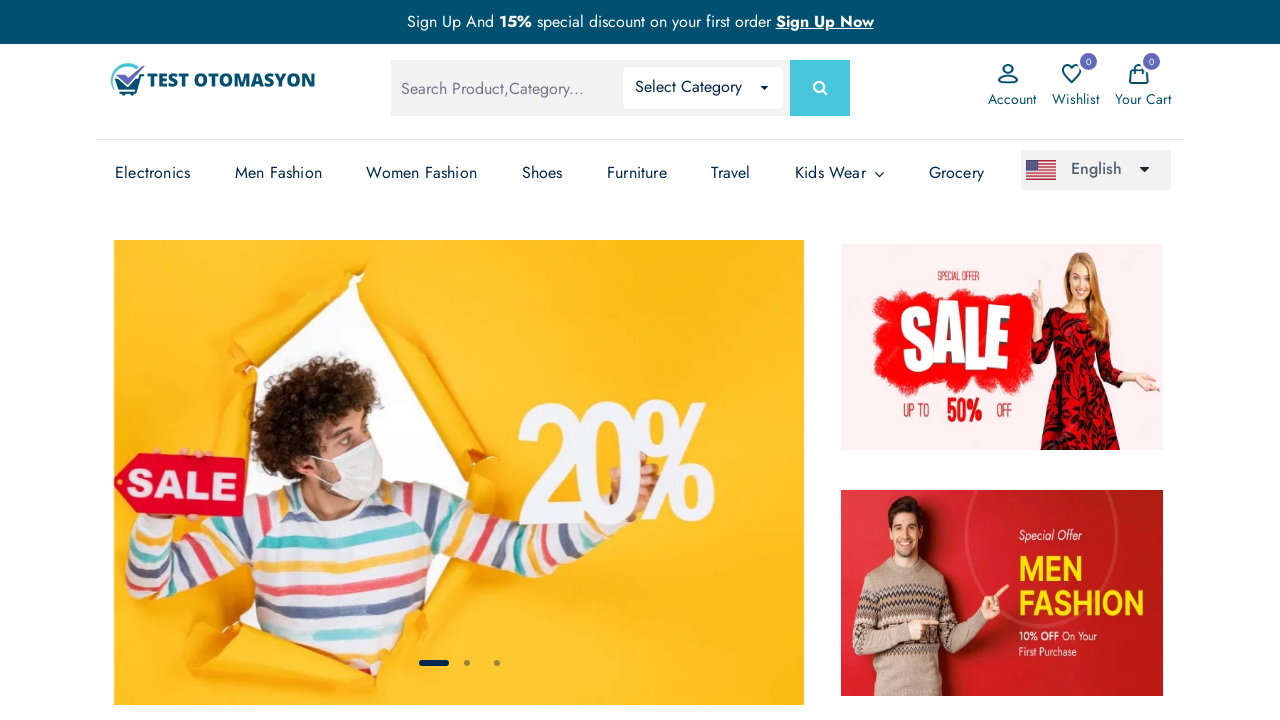

Retrieved page title
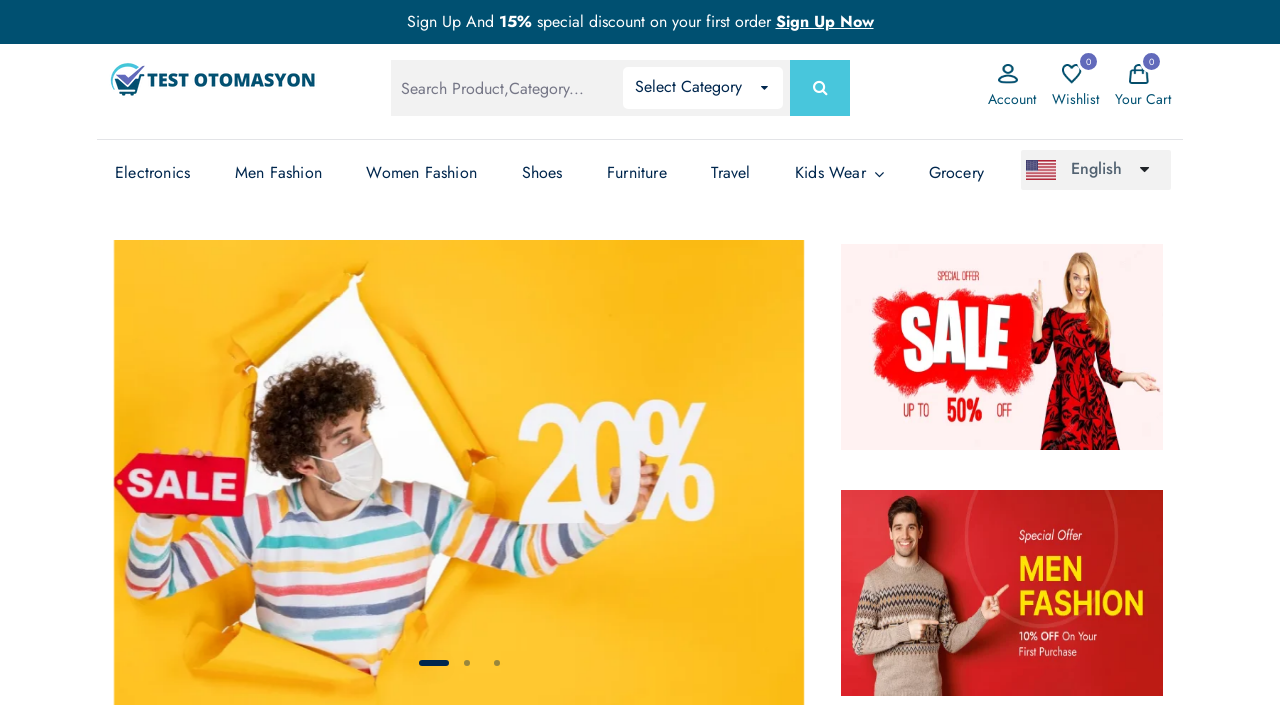

Verified page title contains 'Test Otomasyonu'
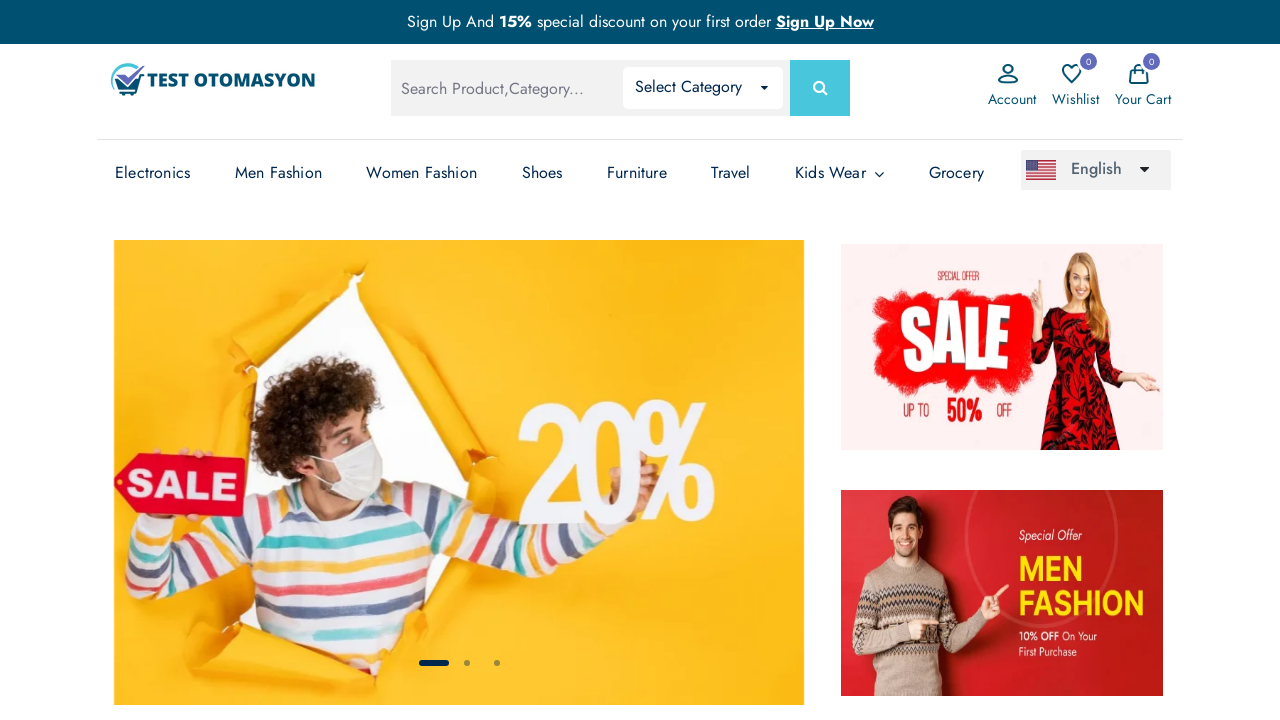

Retrieved current page URL
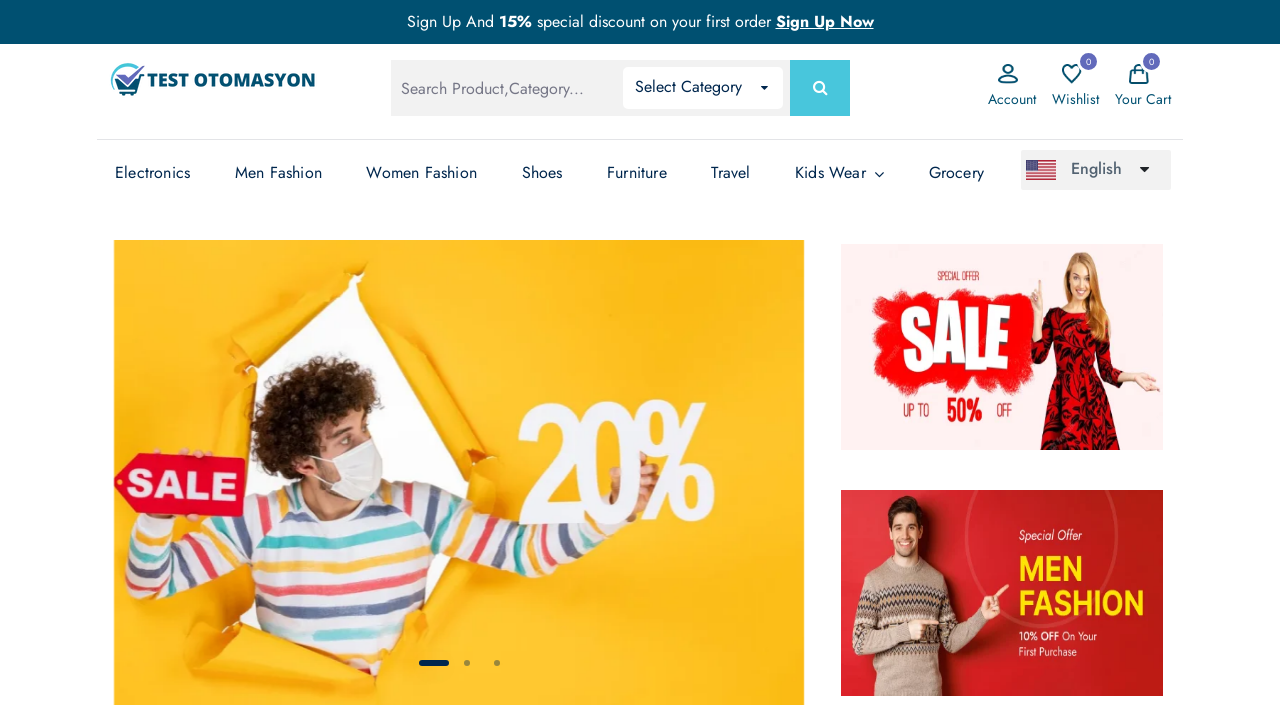

Verified current URL is https://www.testotomasyonu.com/
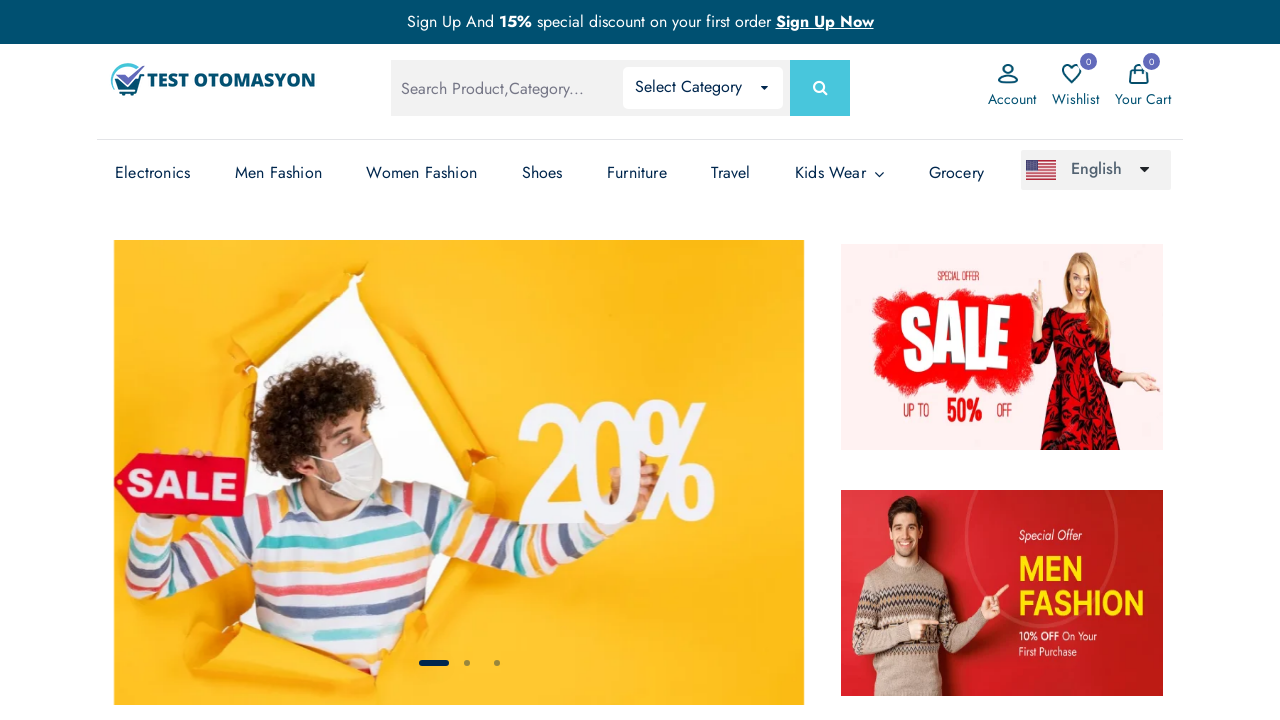

Retrieved page source/content
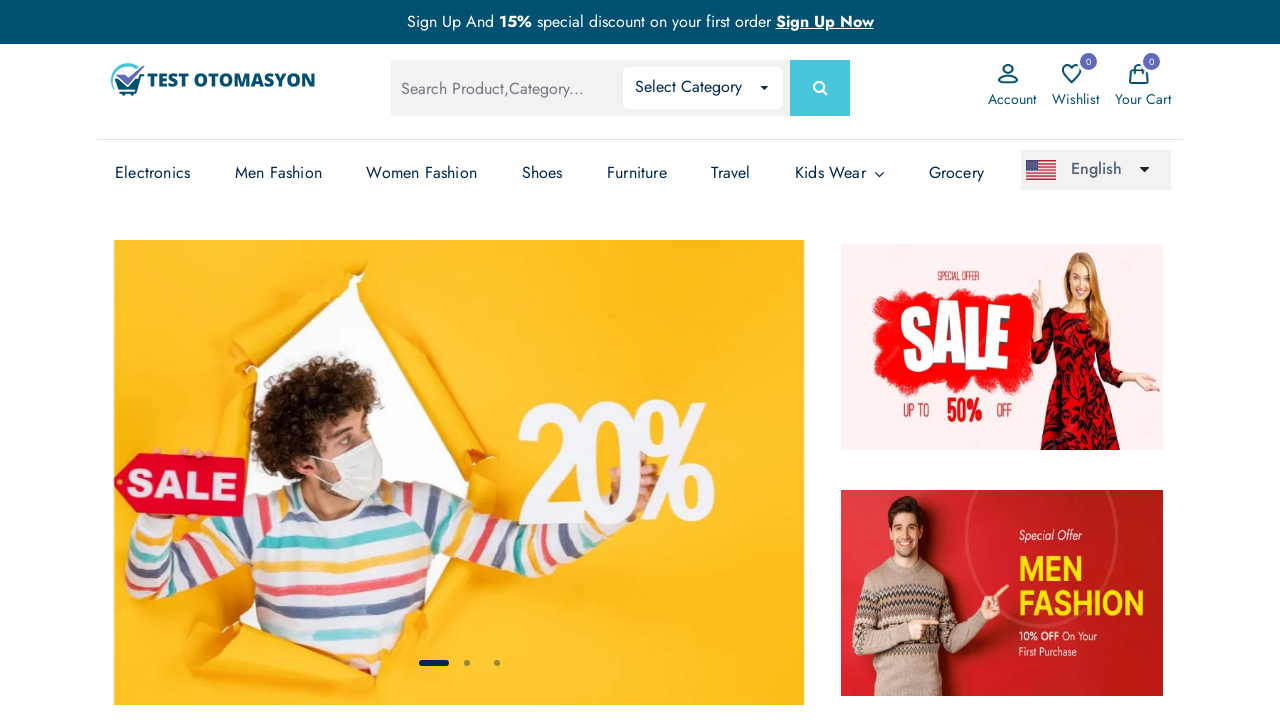

Verified page content is not empty
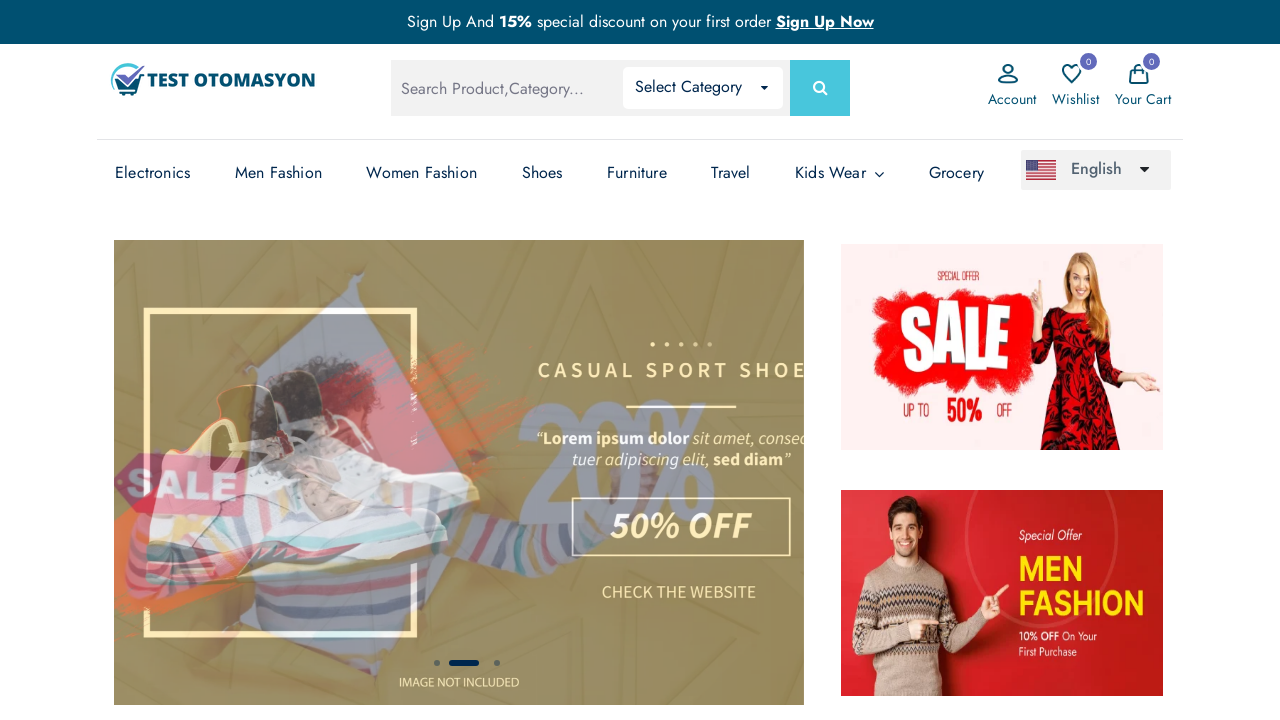

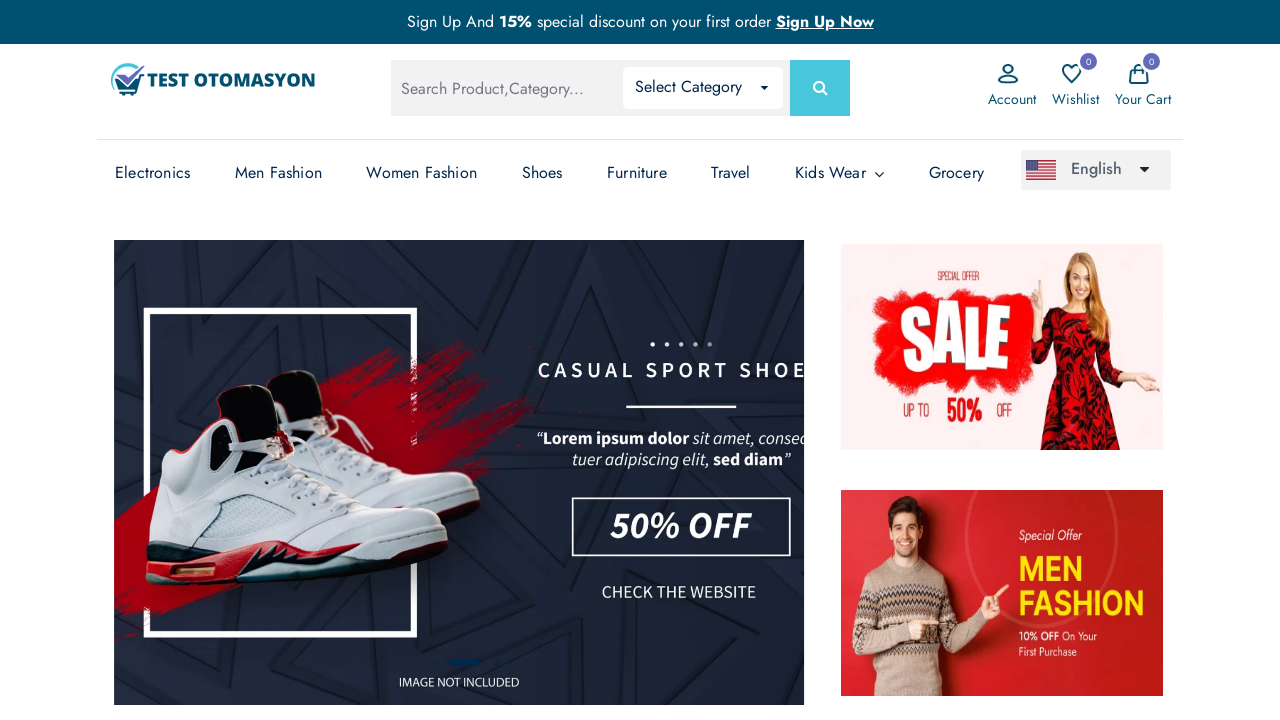